Tests filling a text box input field on the DemoQA text-box page by entering a full name using class name locator

Starting URL: https://demoqa.com/text-box

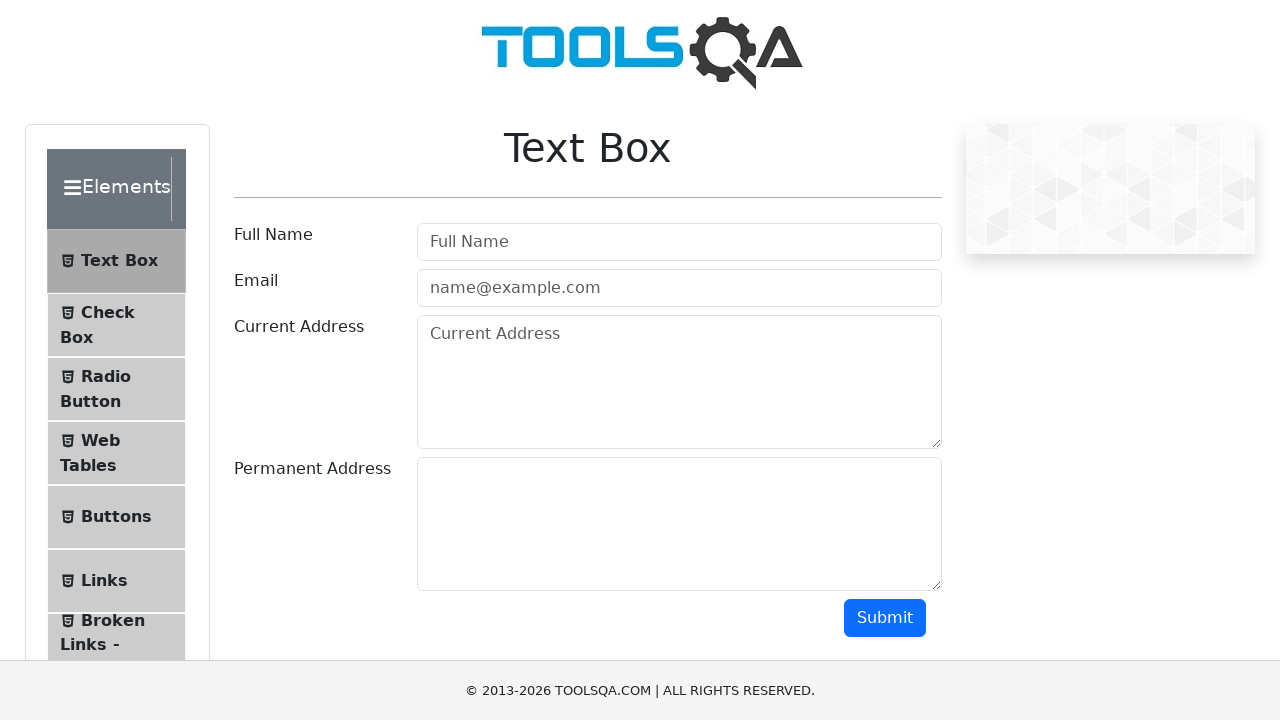

Navigated to DemoQA text-box page
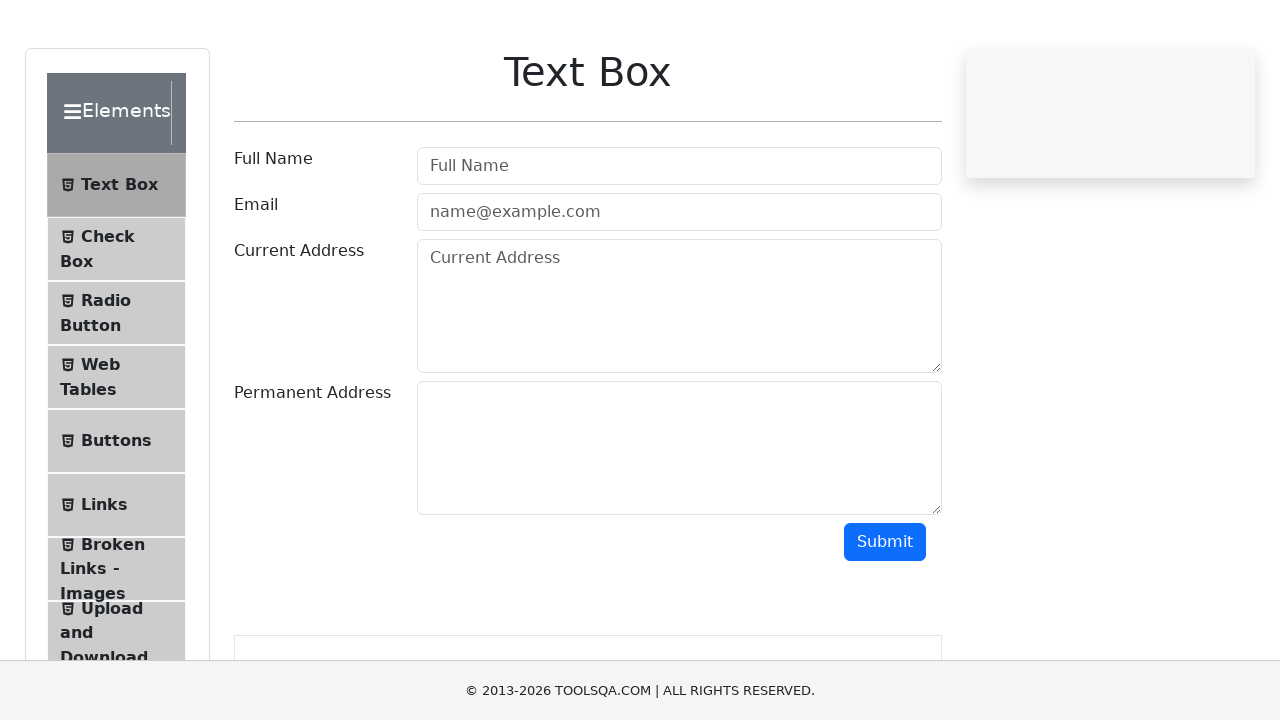

Filled full name input field with 'John Doe' using class name locator on .mr-sm-2
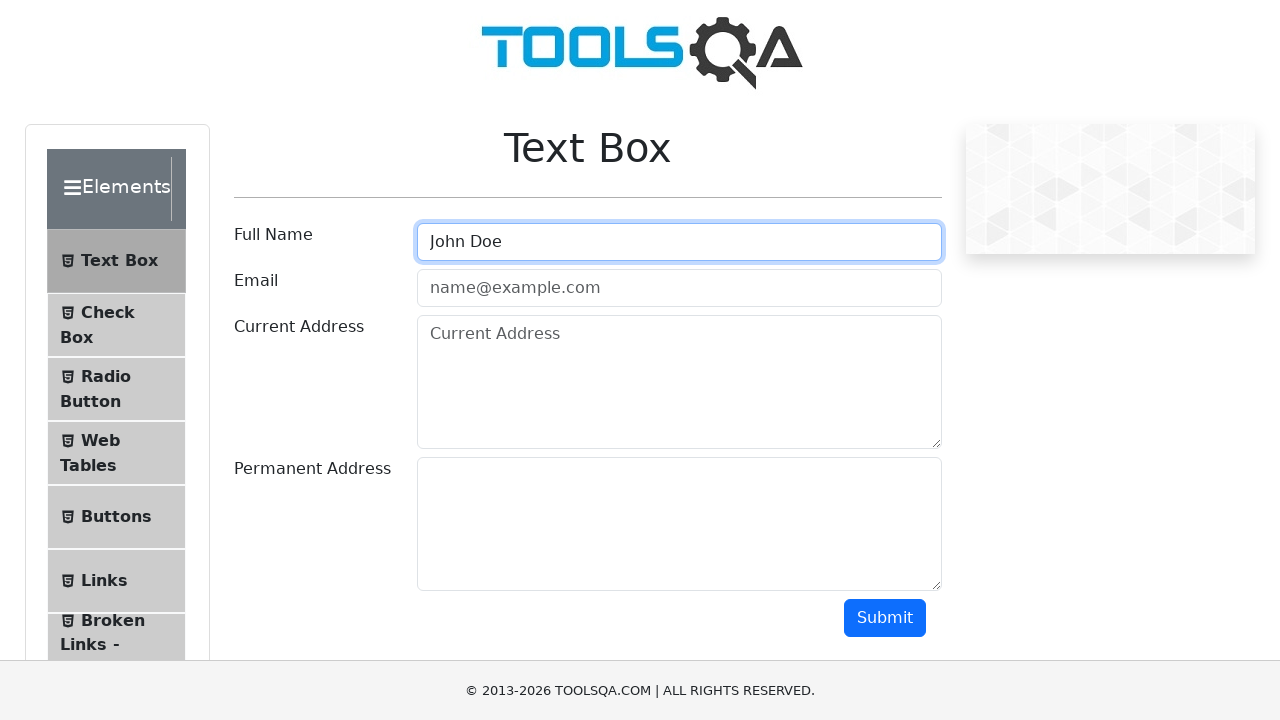

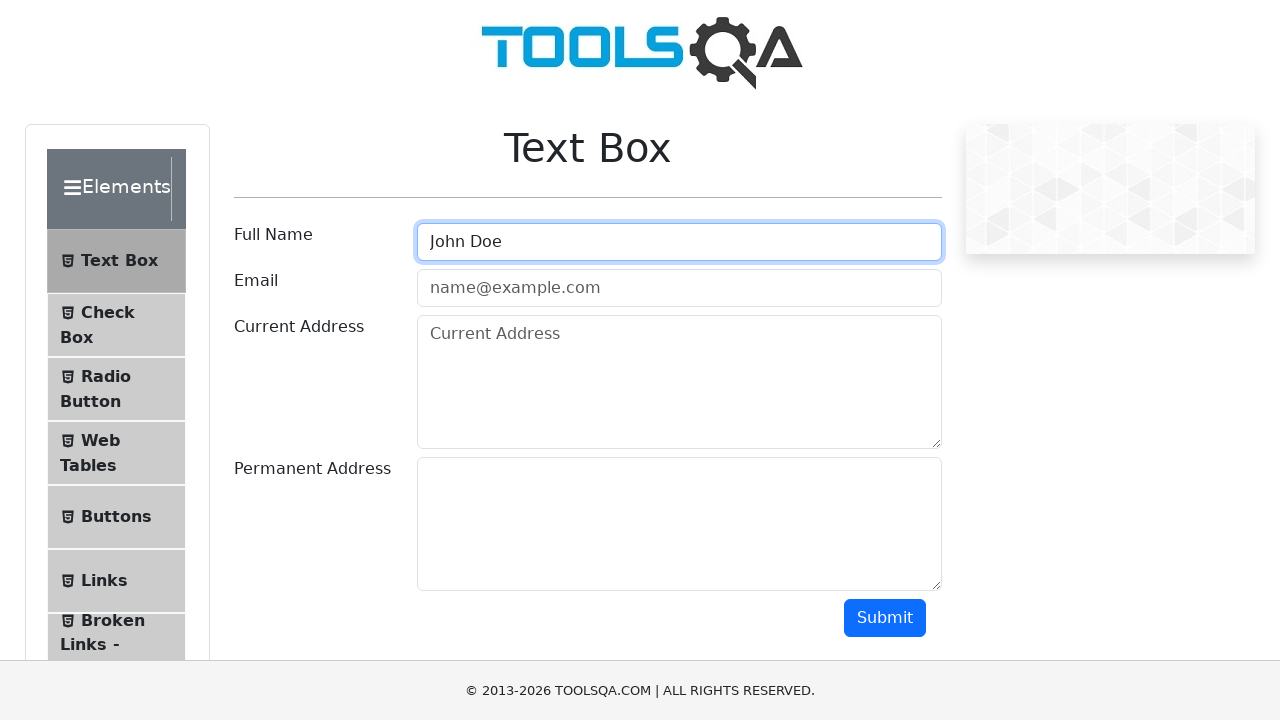